Tests radio button functionality on an HTML forms tutorial page by clicking through each radio button in a group and verifying their selection states

Starting URL: http://www.echoecho.com/htmlforms10.htm

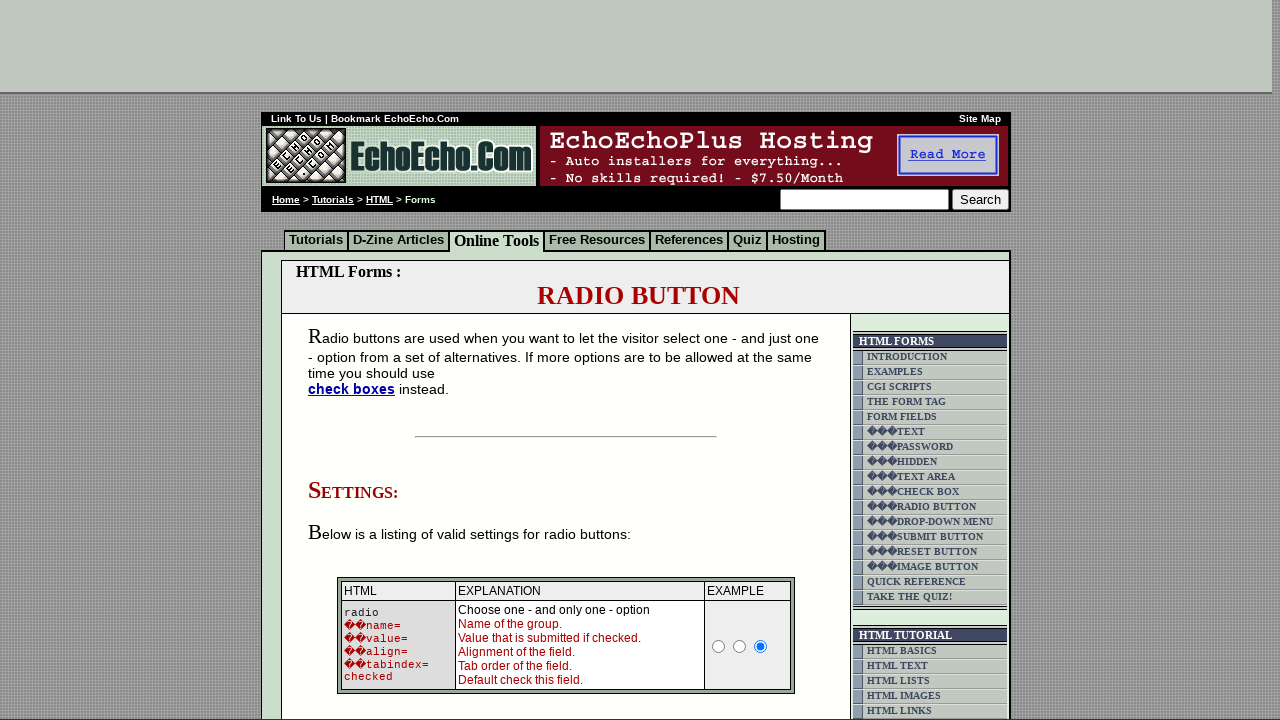

Located radio button group by name 'group1'
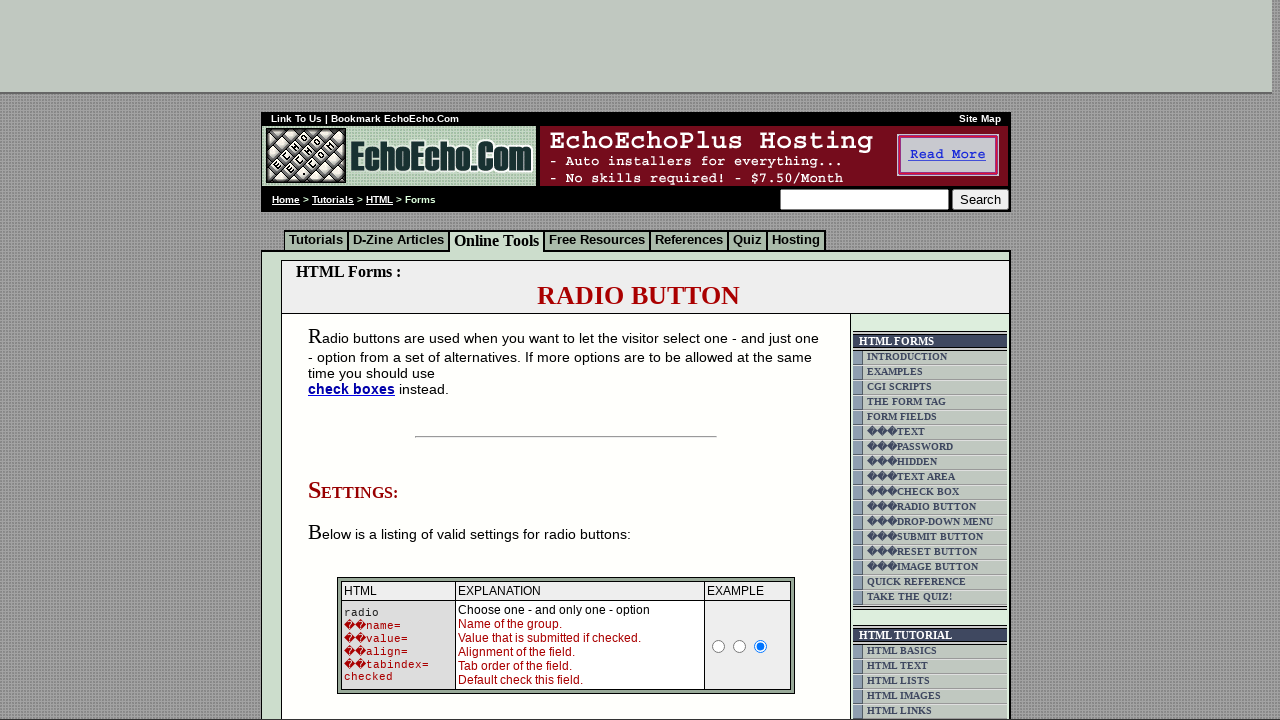

Radio buttons are now available
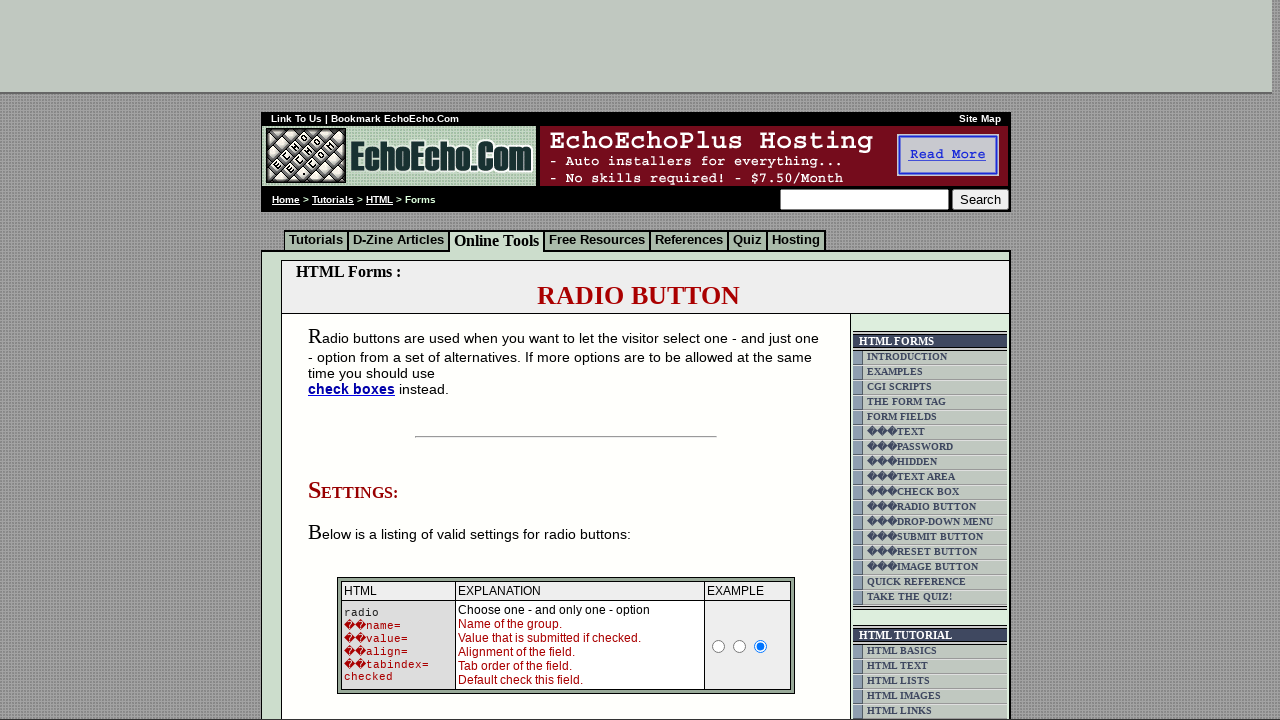

Found 3 radio buttons in the group
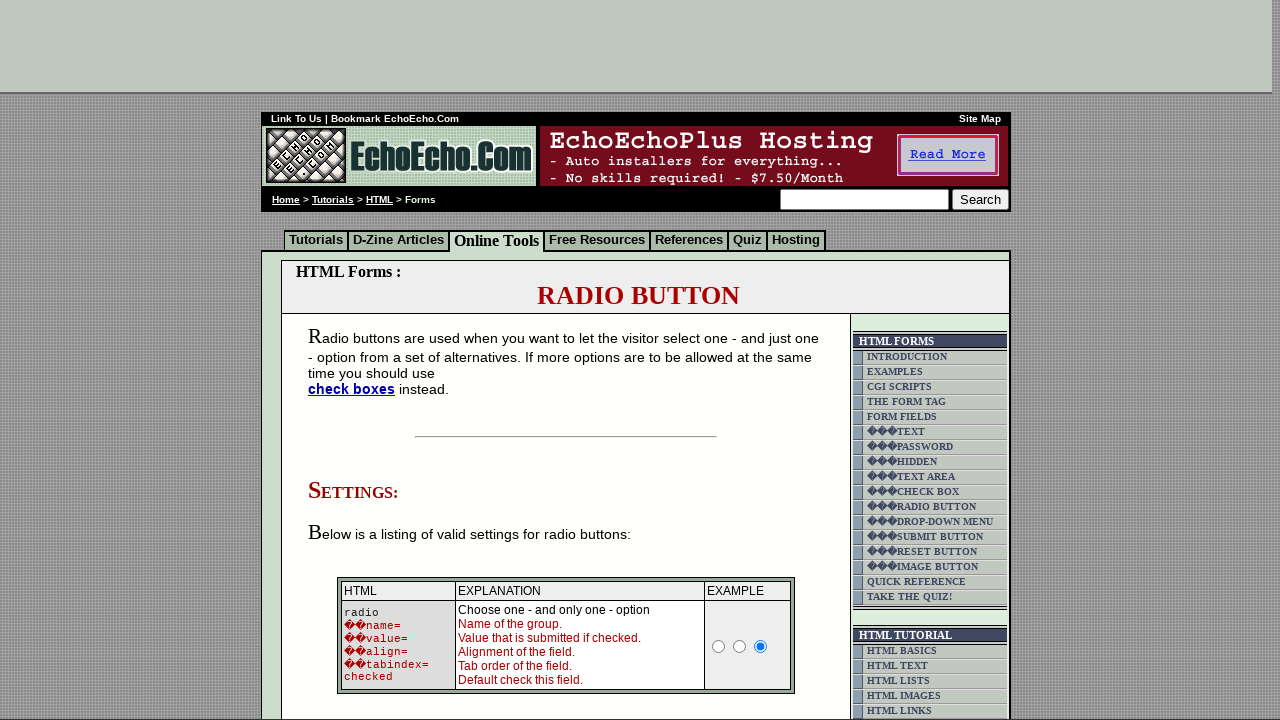

Clicked radio button 1 of 3 at (356, 360) on input[name='group1'] >> nth=0
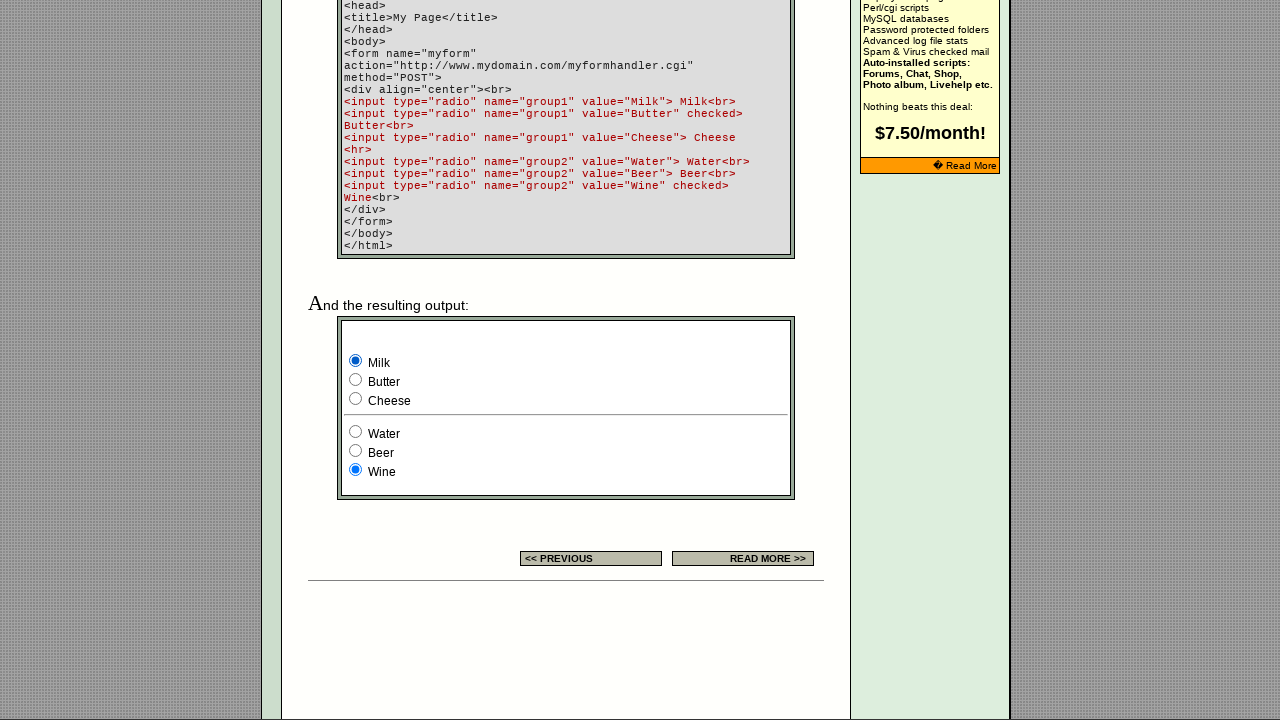

Verified radio button 1 is selected
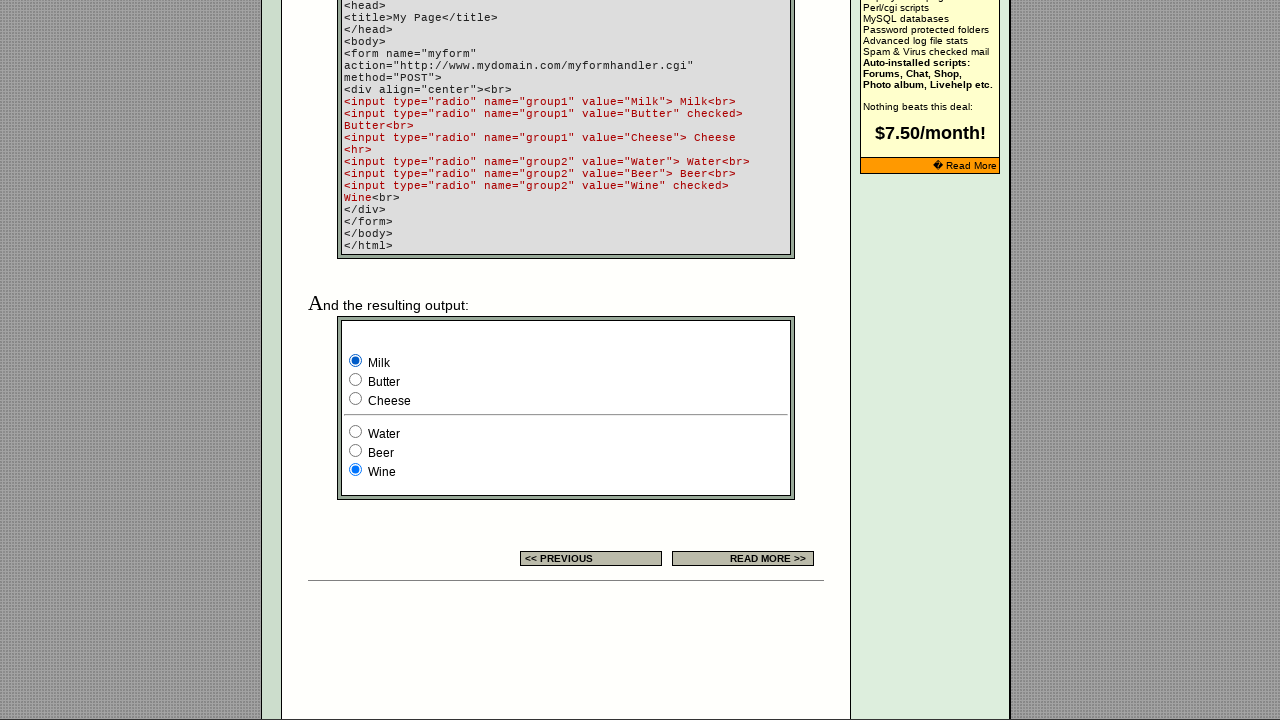

Clicked radio button 2 of 3 at (356, 380) on input[name='group1'] >> nth=1
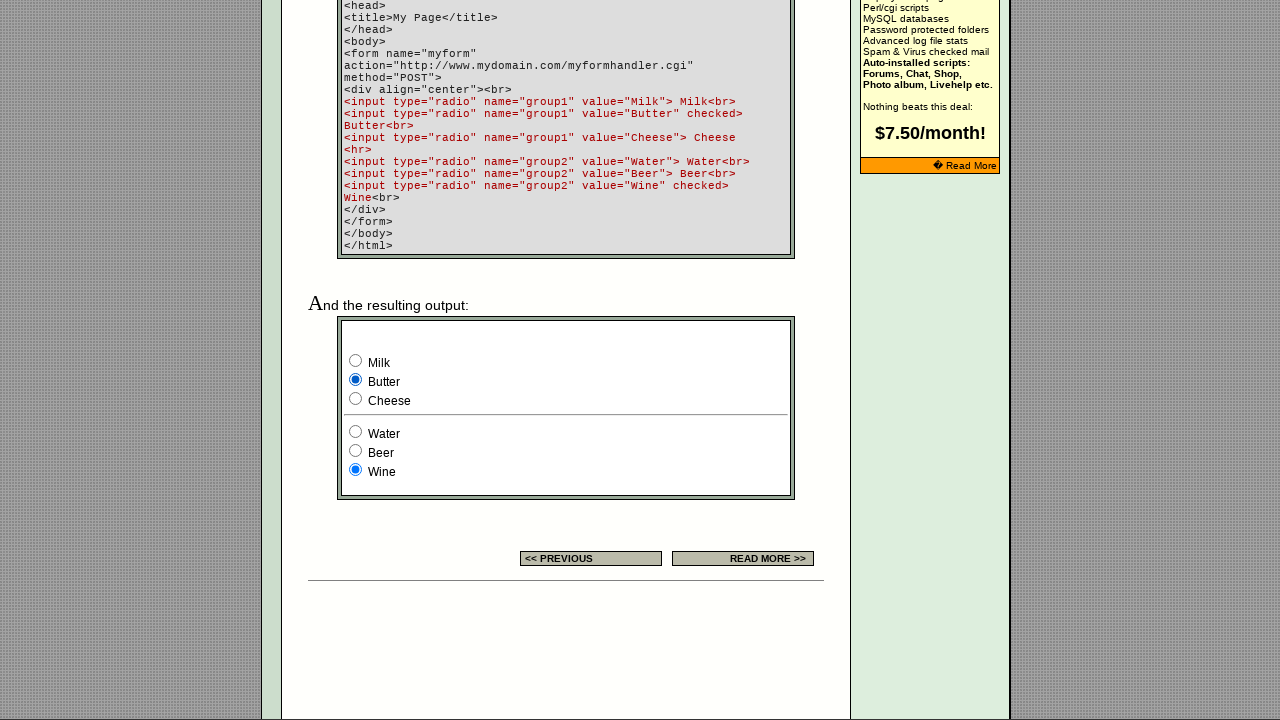

Verified radio button 2 is selected
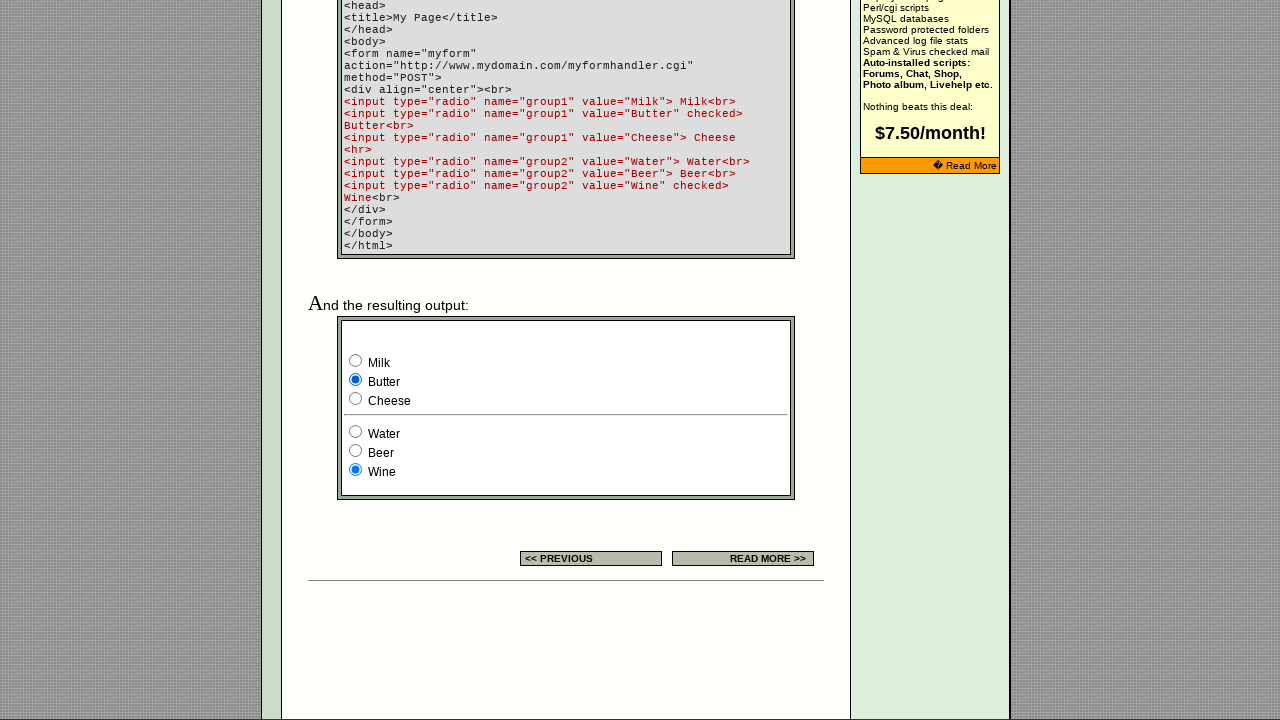

Clicked radio button 3 of 3 at (356, 398) on input[name='group1'] >> nth=2
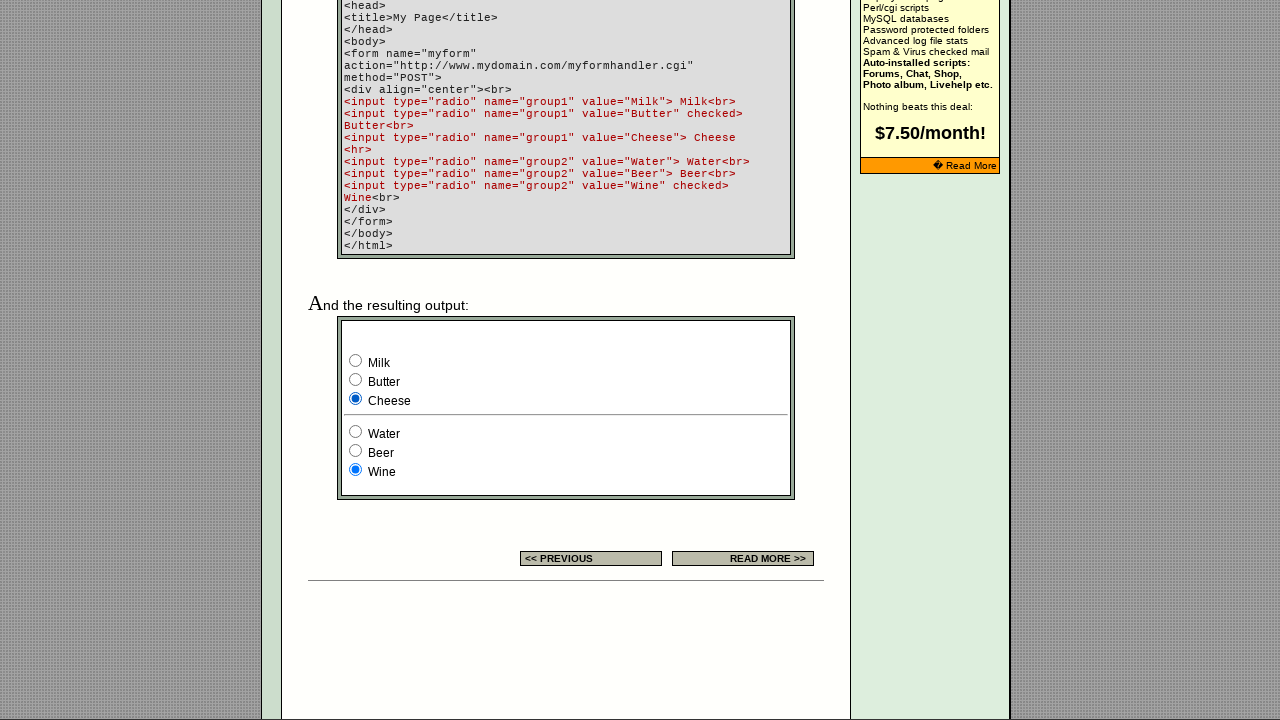

Verified radio button 3 is selected
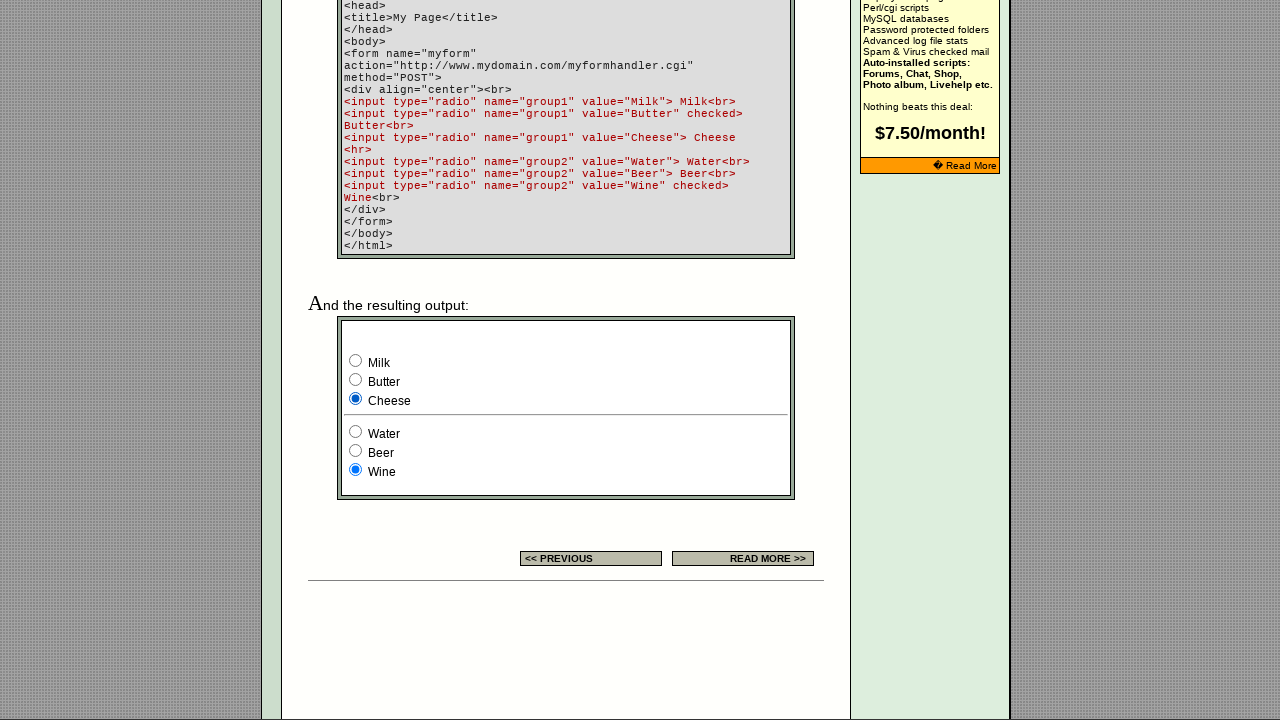

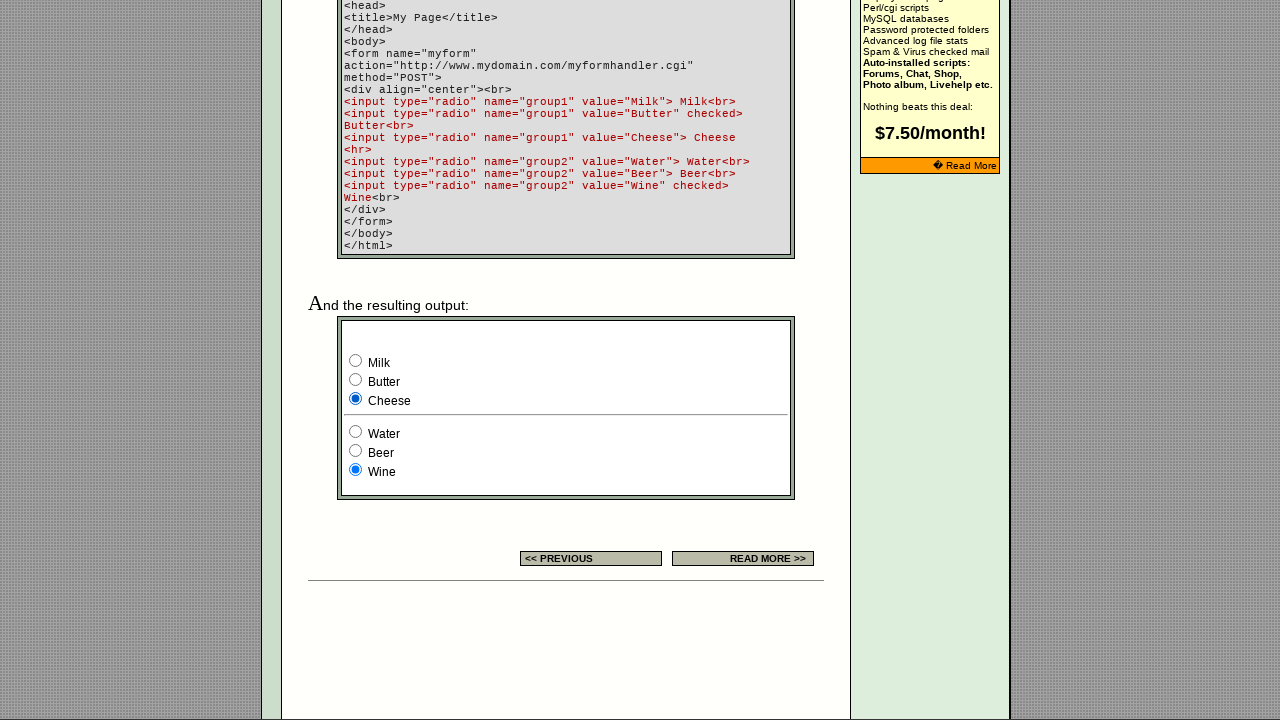